Tests the search functionality by navigating to the search page, entering "python" as a language name, and verifying that search results contain the search term.

Starting URL: https://www.99-bottles-of-beer.net/

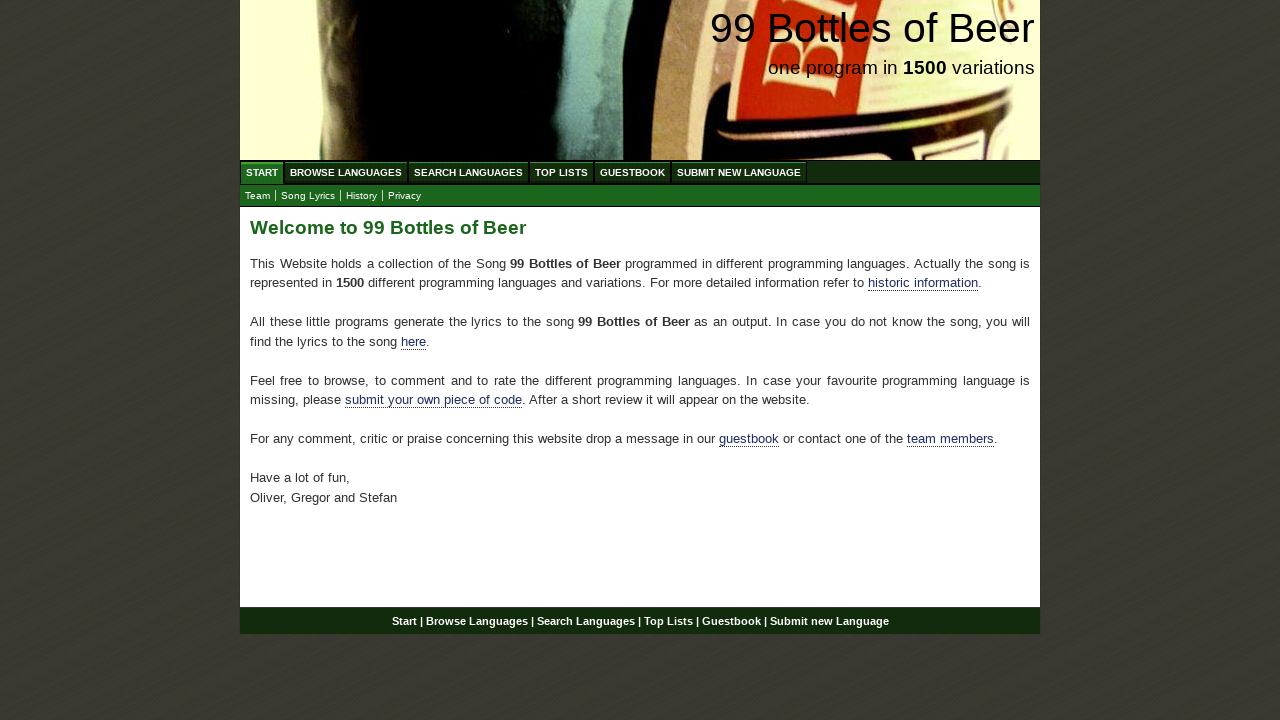

Clicked on Search Languages menu item at (468, 172) on xpath=//ul[@id='menu']/li/a[@href='/search.html']
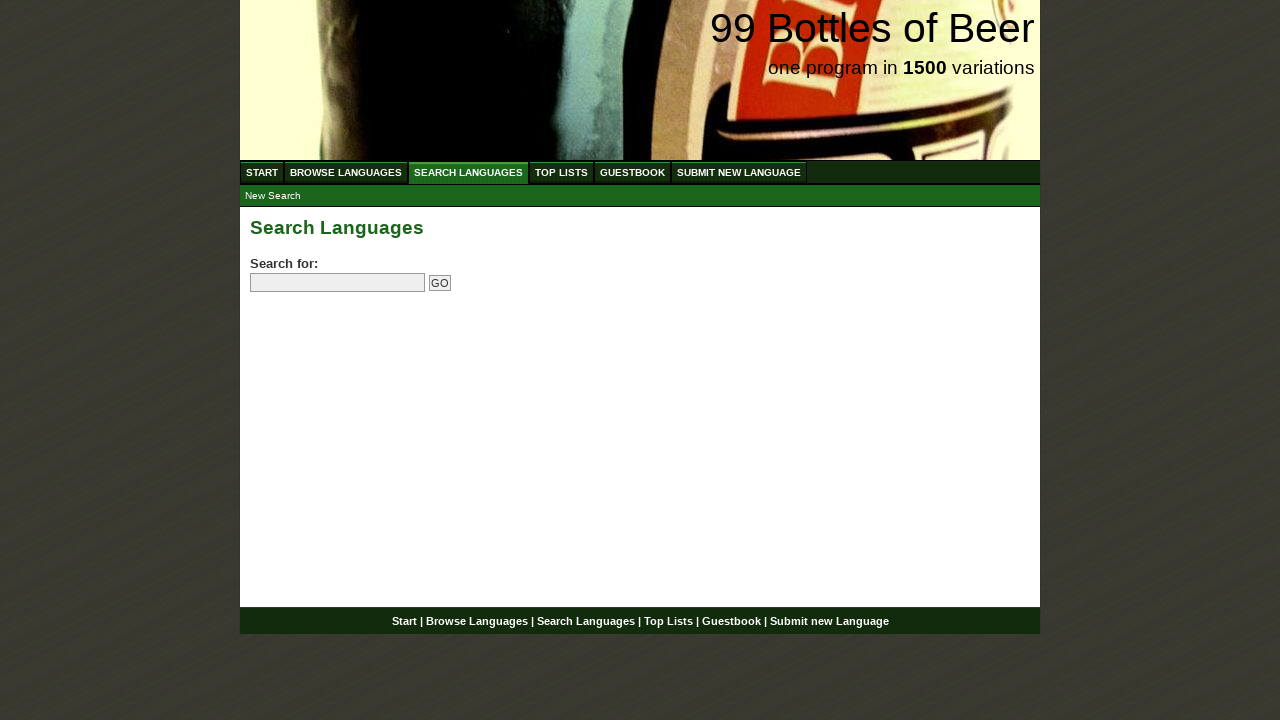

Clicked on the search field at (338, 283) on input[name='search']
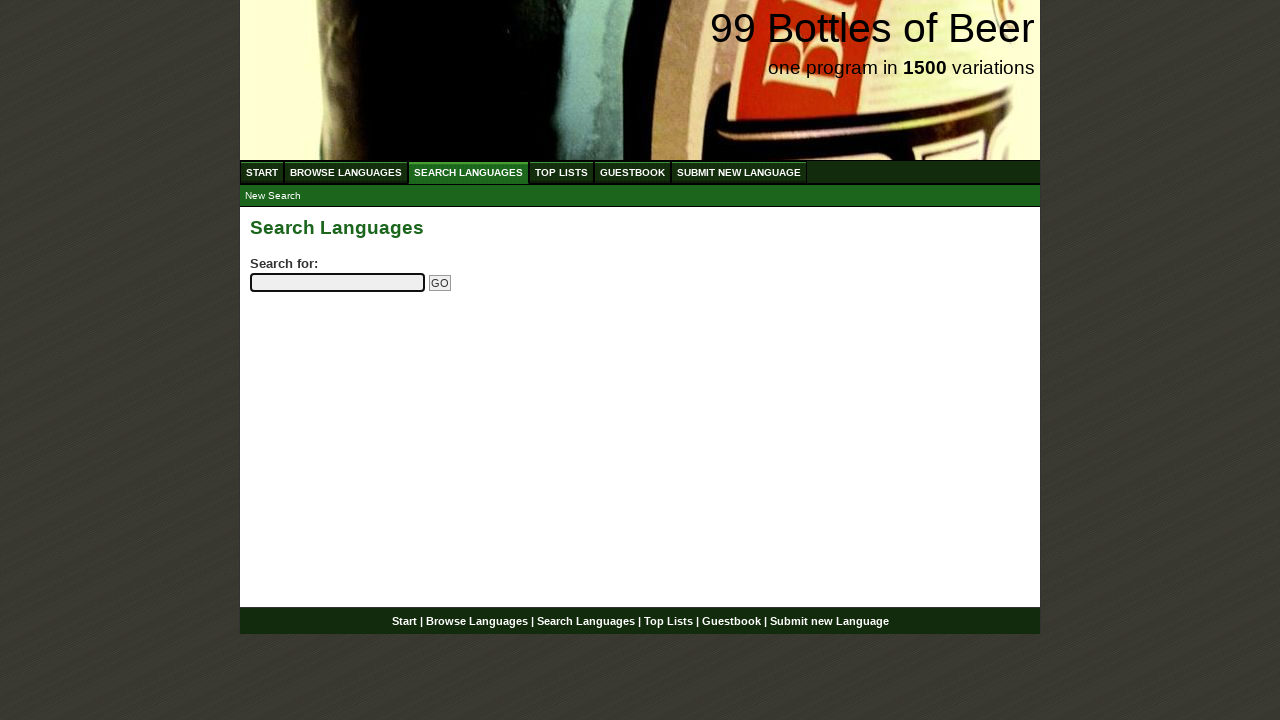

Entered 'python' as the language name to search for on input[name='search']
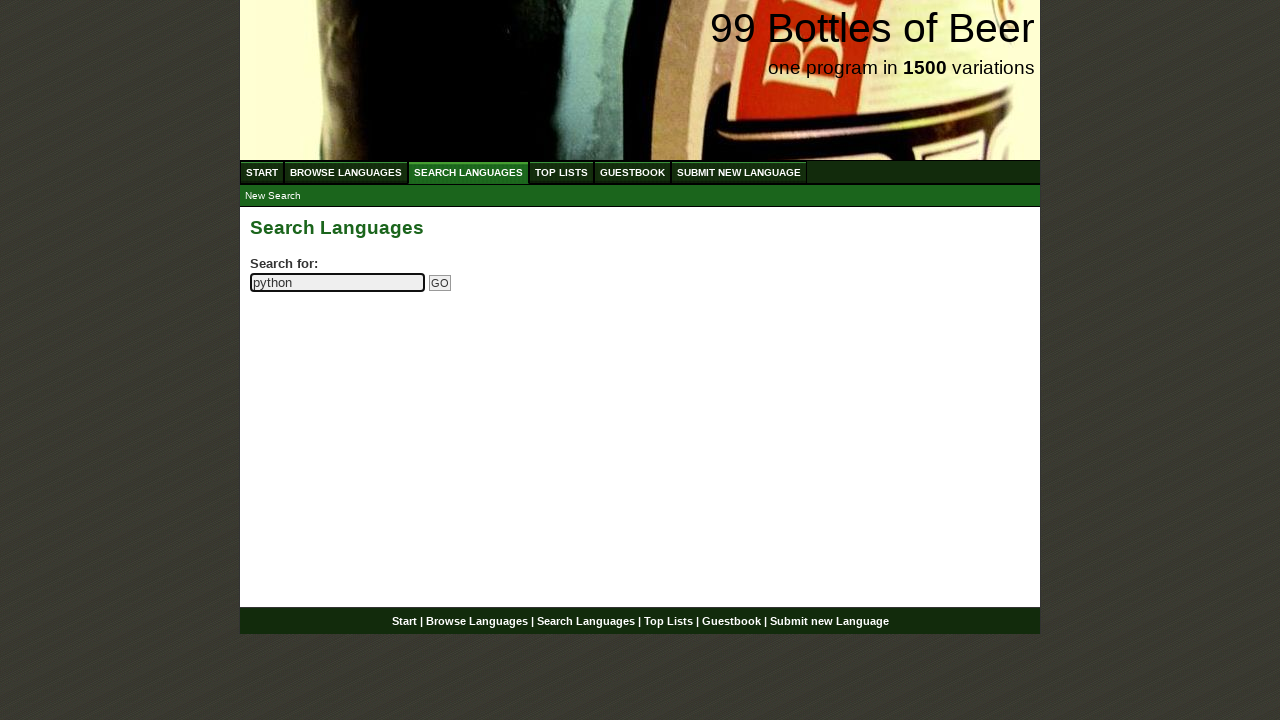

Clicked the Go/Submit button to search at (440, 283) on input[name='submitsearch']
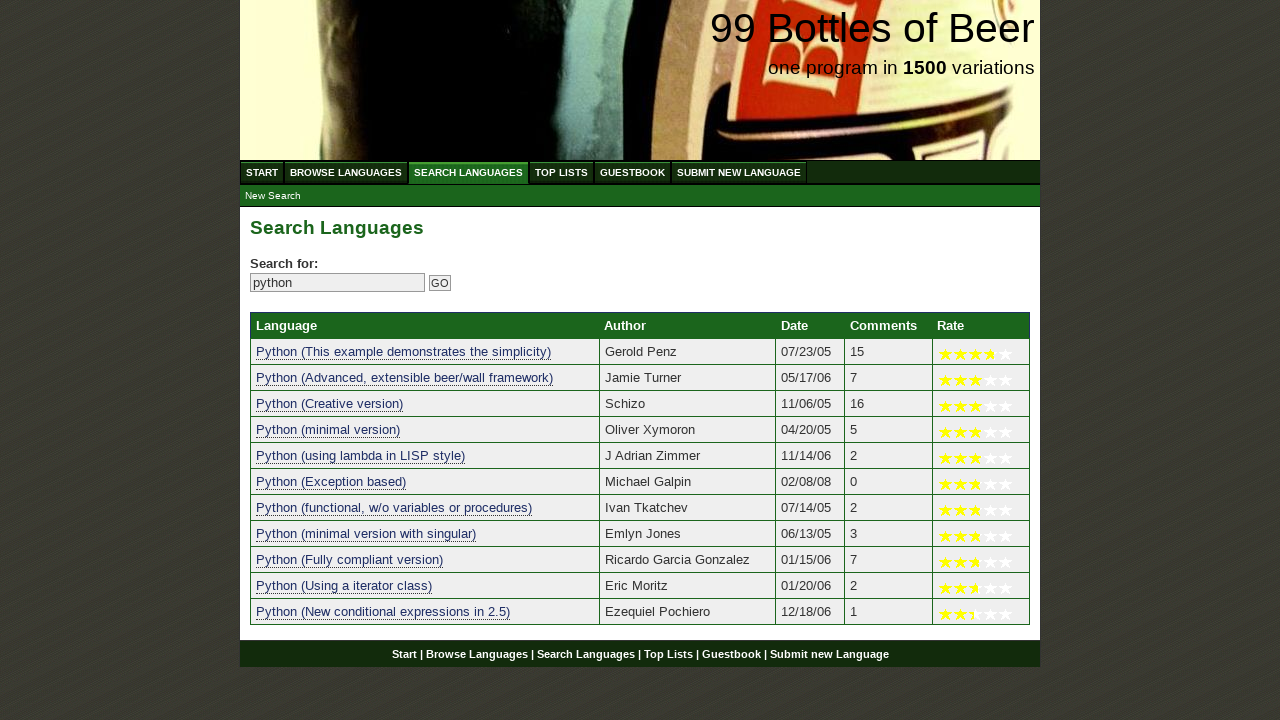

Search results table loaded successfully
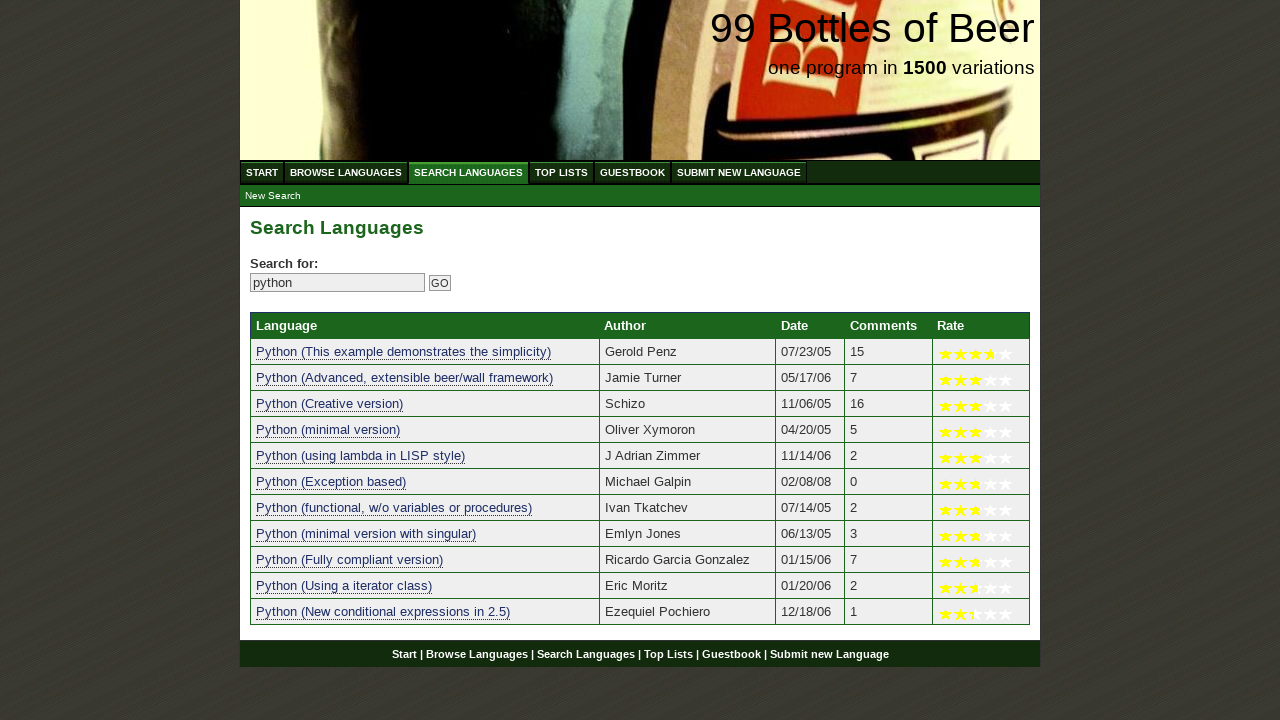

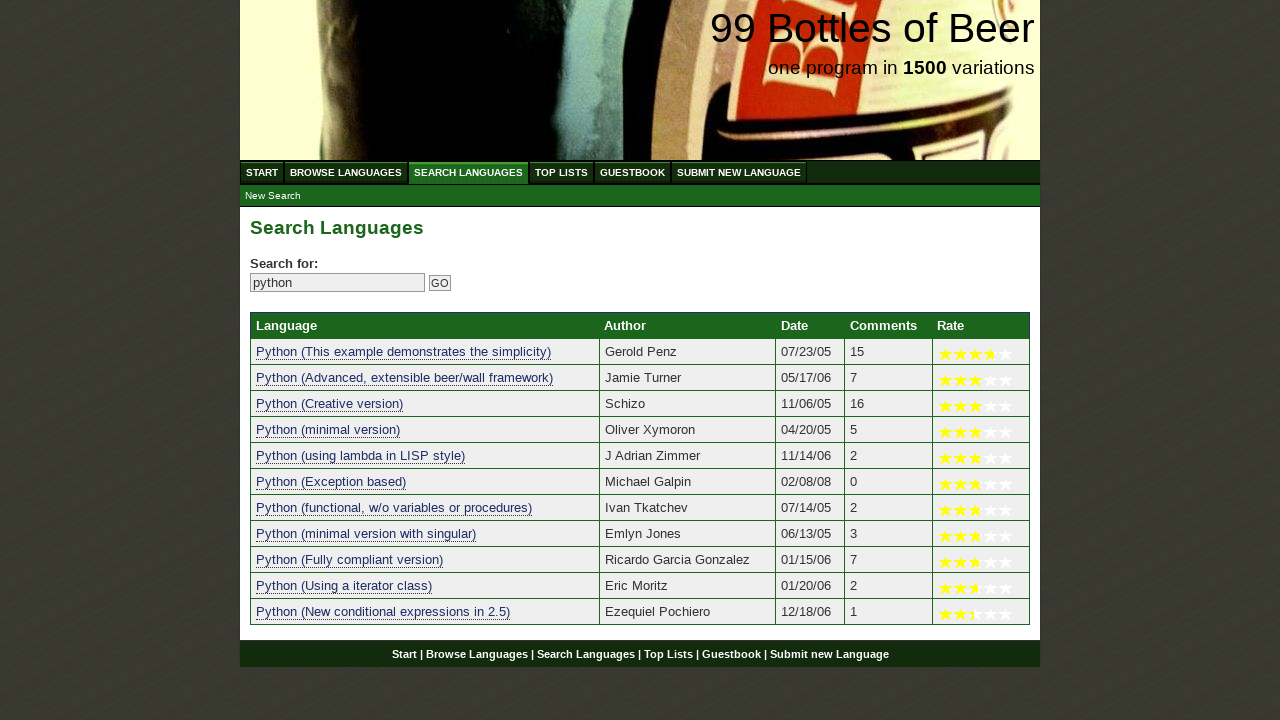